Tests React Semantic UI dropdown by selecting friend names from a dropdown list and verifying the selections are displayed.

Starting URL: https://react.semantic-ui.com/maximize/dropdown-example-selection/

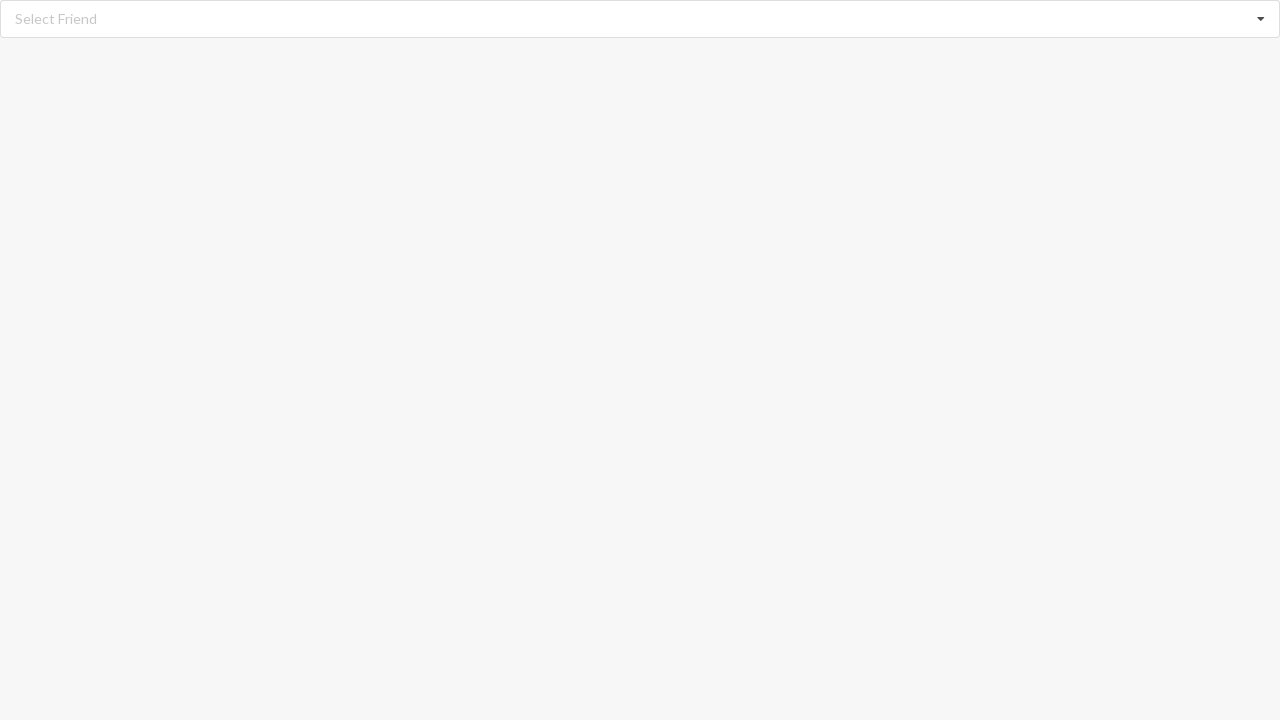

Clicked dropdown listbox to open options at (640, 19) on div[role='listbox']
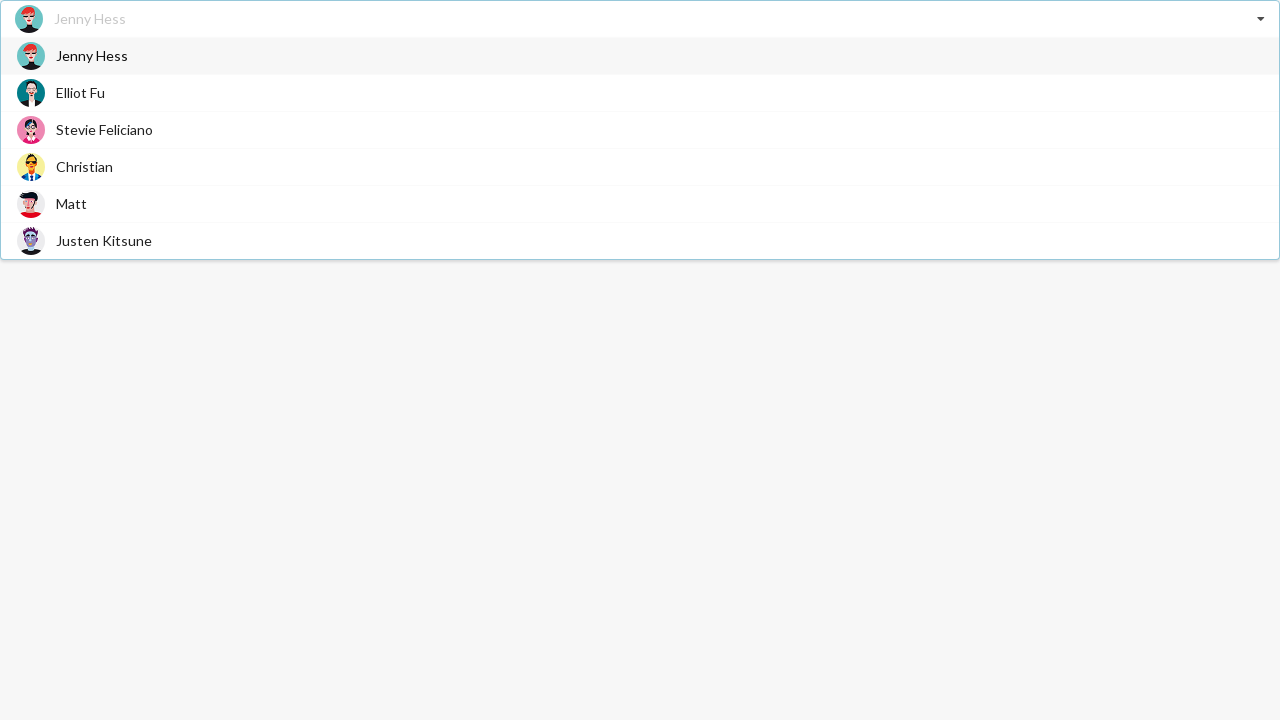

Dropdown options loaded
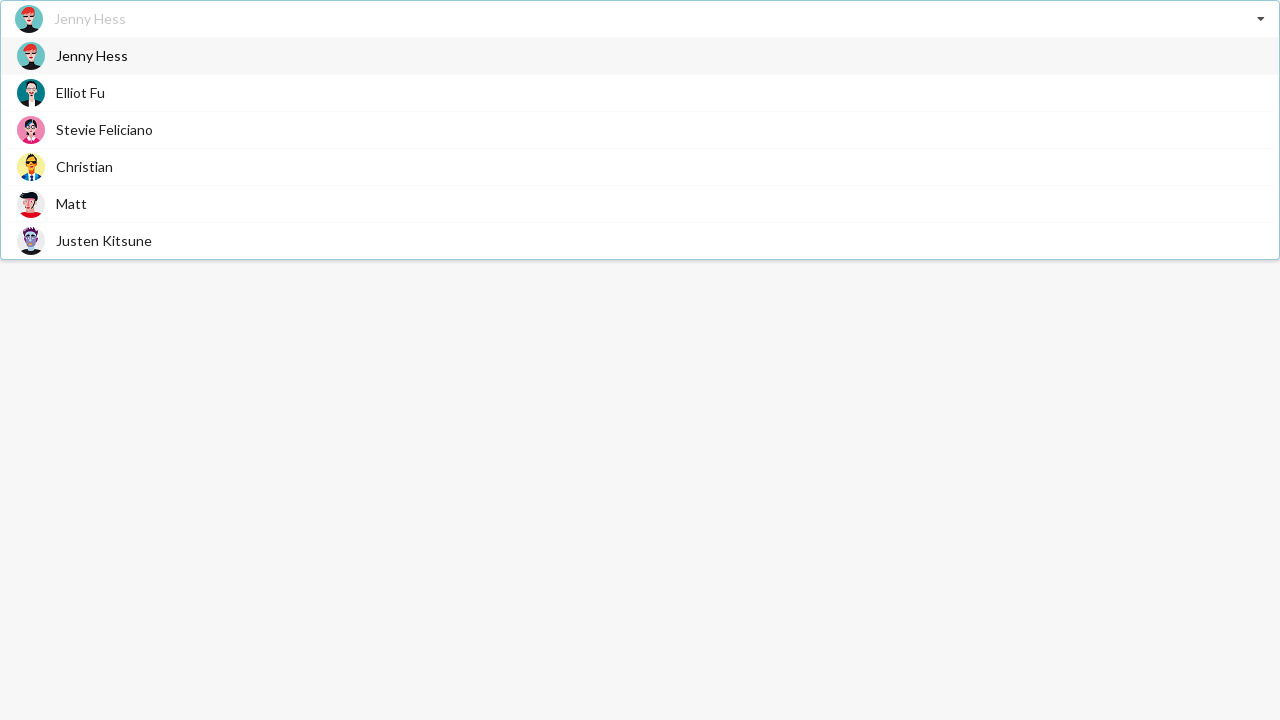

Selected 'Jenny Hess' from dropdown at (640, 56) on div[role='option']:has-text('Jenny Hess')
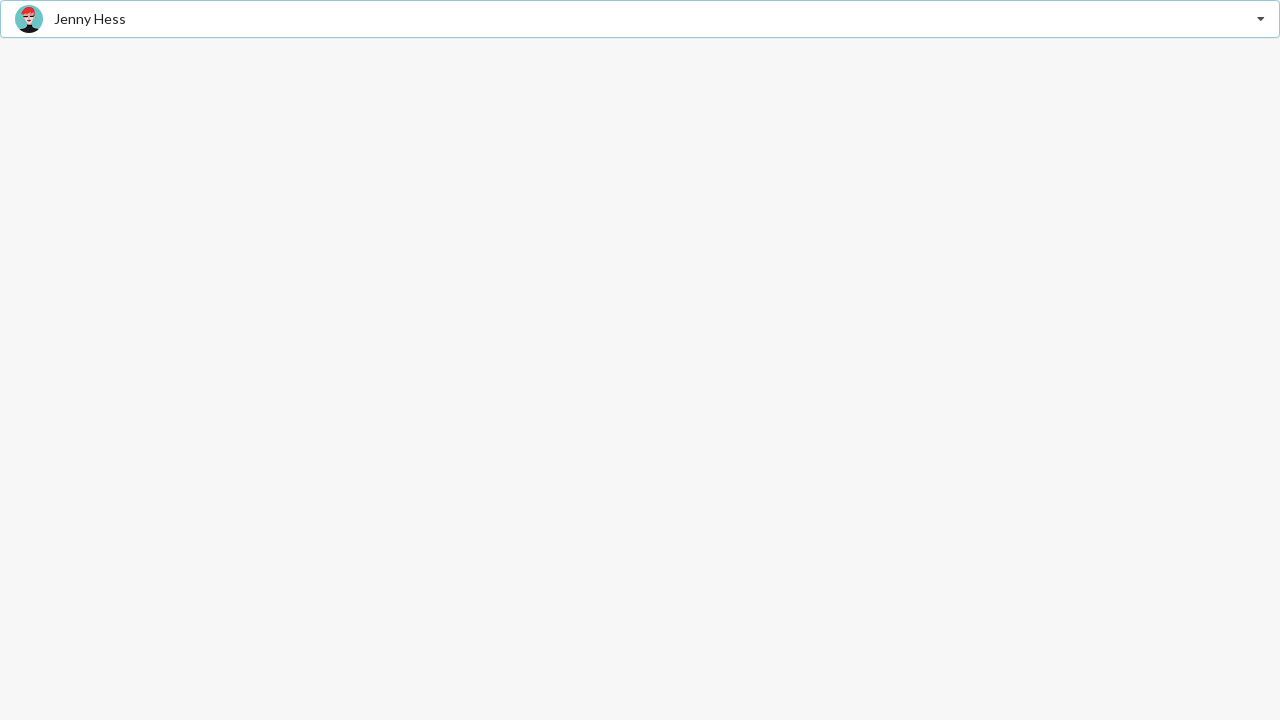

Verified 'Jenny Hess' appears in selected items
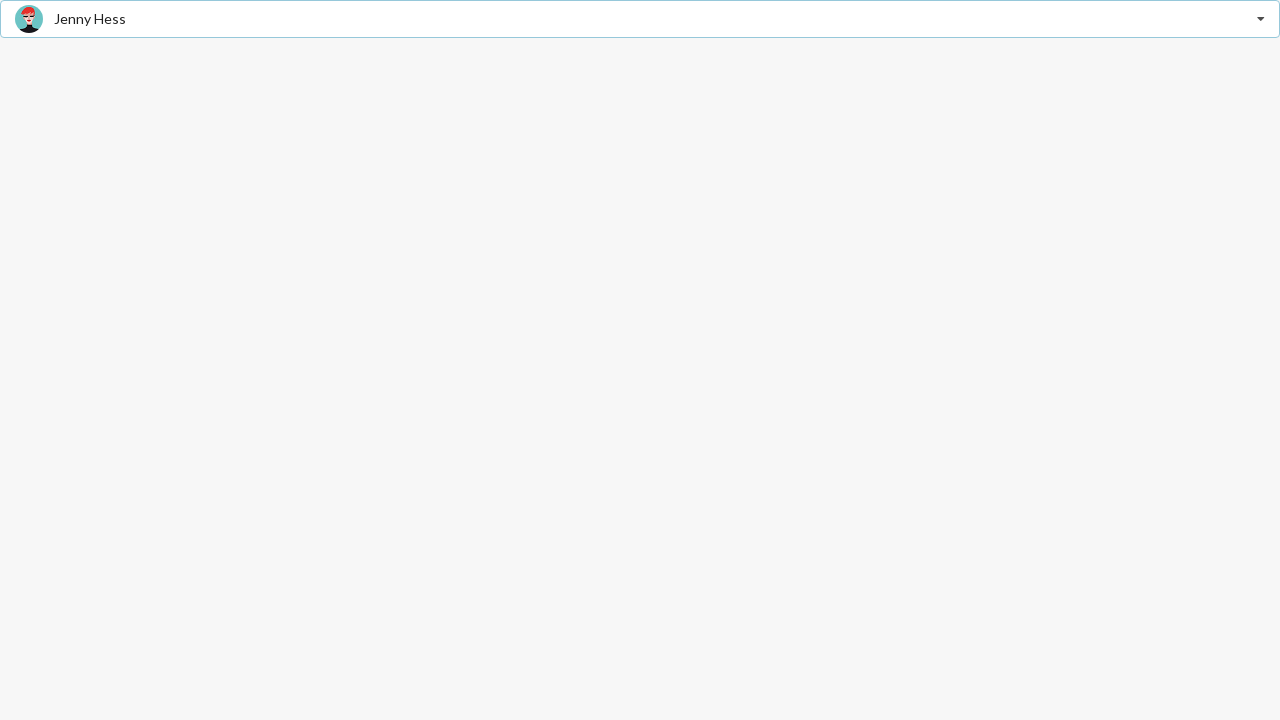

Clicked dropdown listbox to open options again at (640, 19) on div[role='listbox']
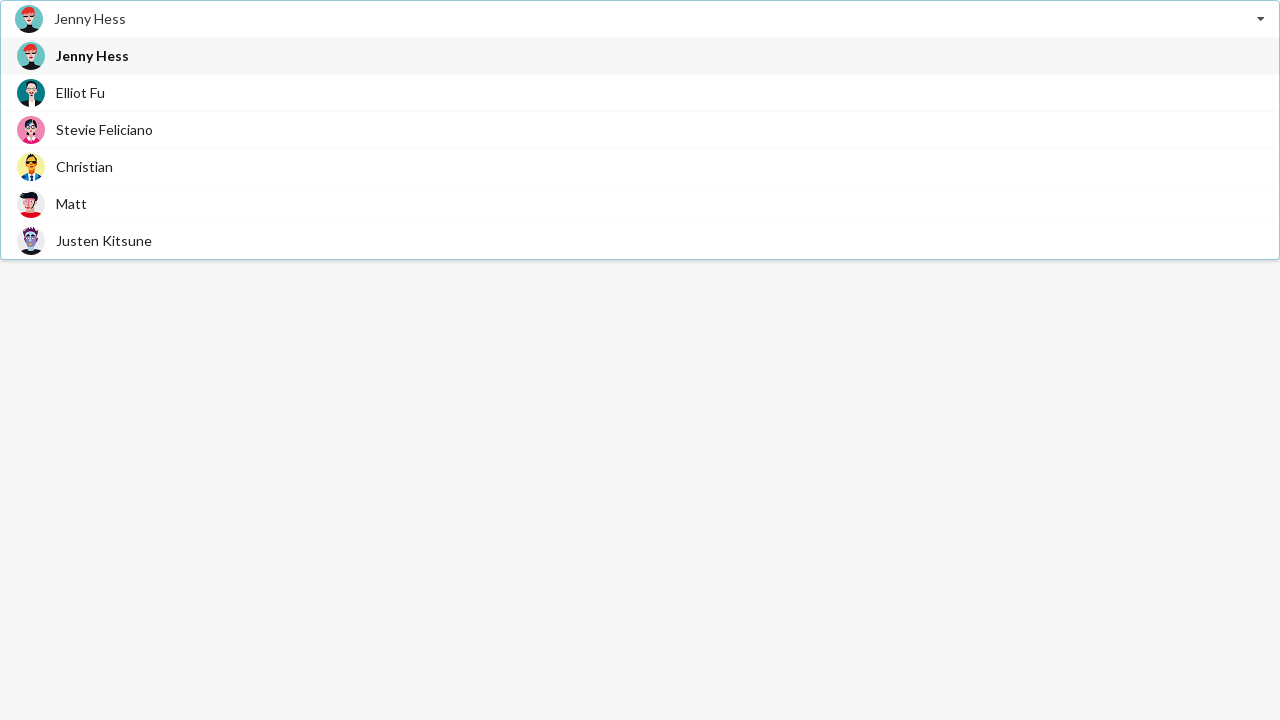

Dropdown options loaded
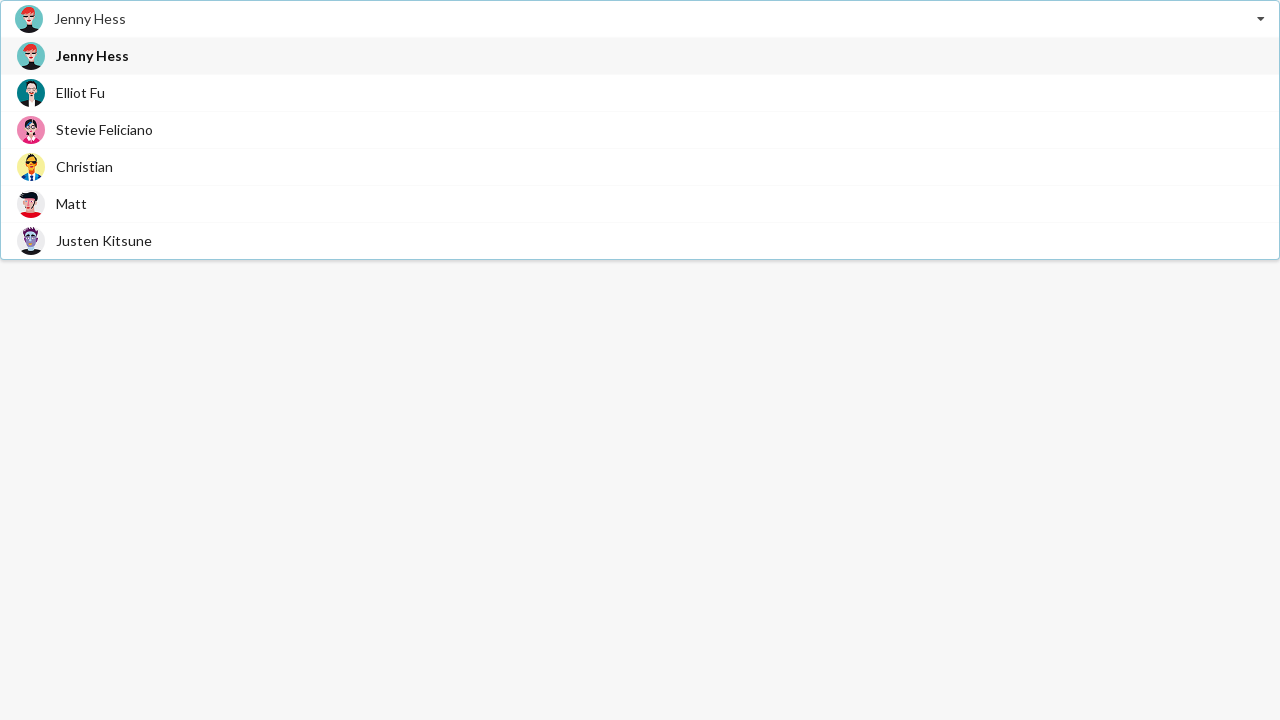

Selected 'Christian' from dropdown at (640, 166) on div[role='option']:has-text('Christian')
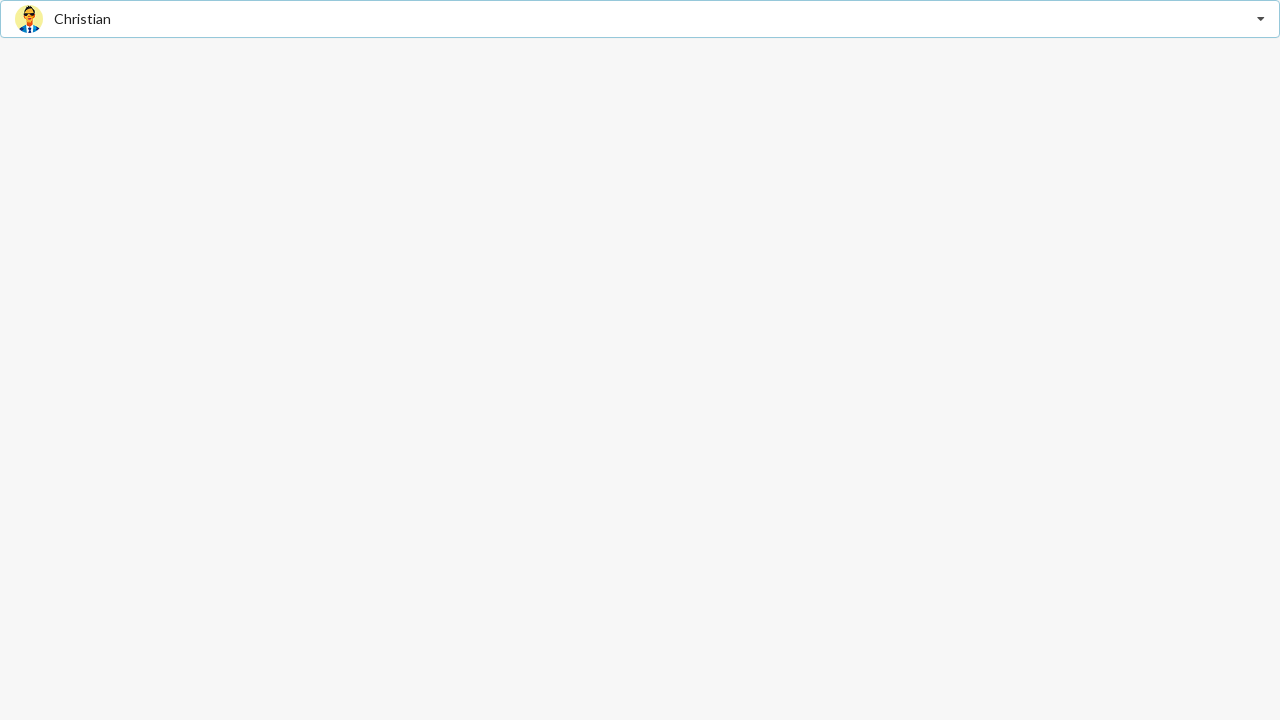

Verified 'Christian' appears in selected items
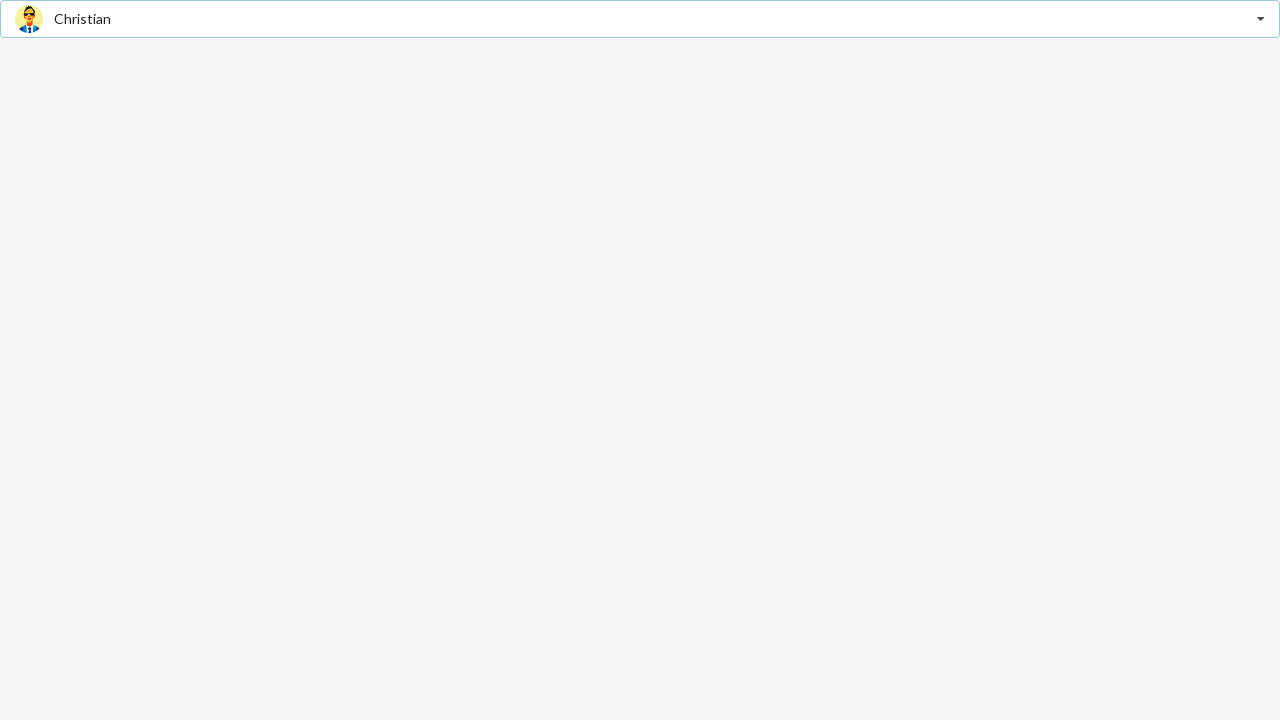

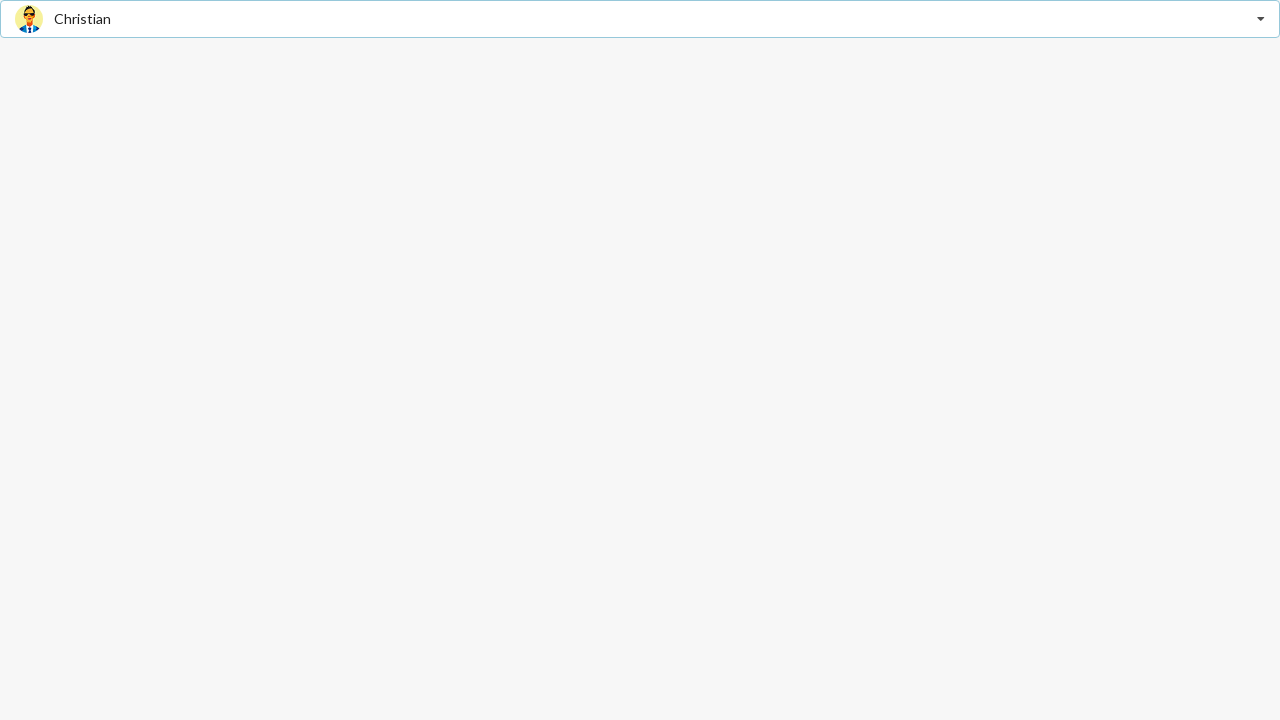